Tests the Simple Form Demo on LambdaTest Selenium Playground by navigating to the form, entering a message, clicking the submit button, and verifying the message is displayed correctly.

Starting URL: https://www.lambdatest.com/selenium-playground

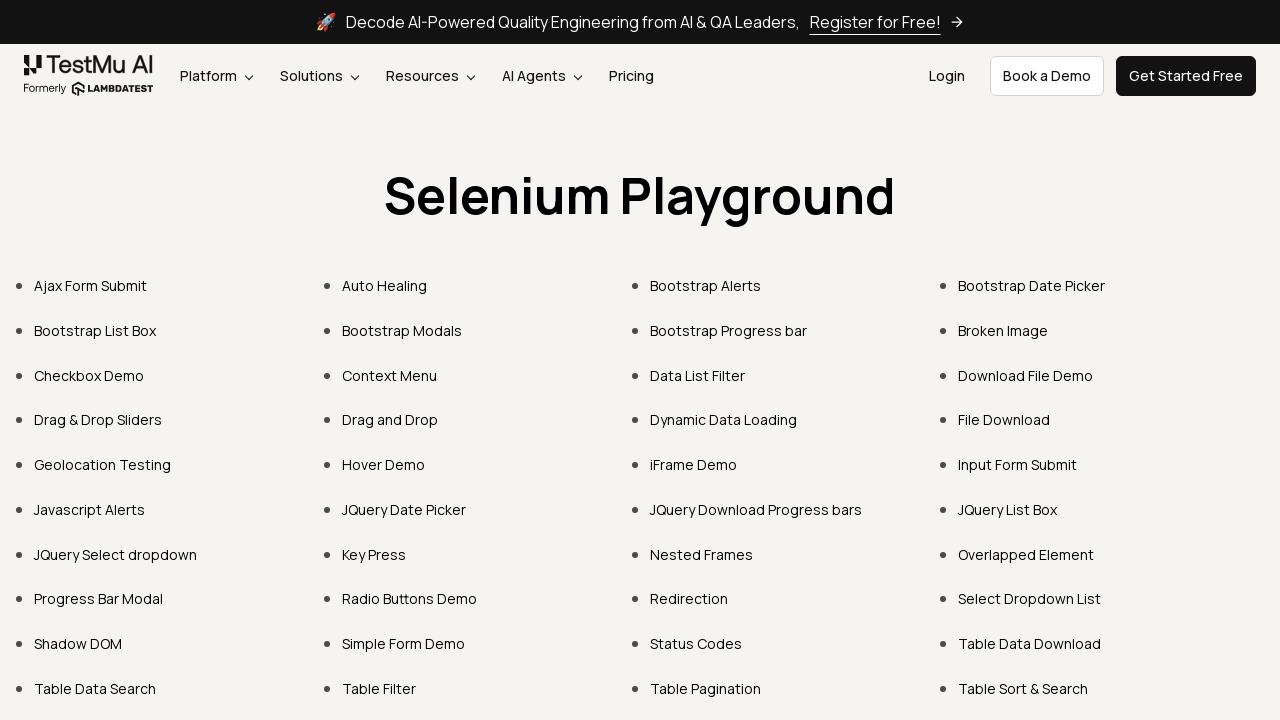

Clicked on 'JavaScript Alerts' link
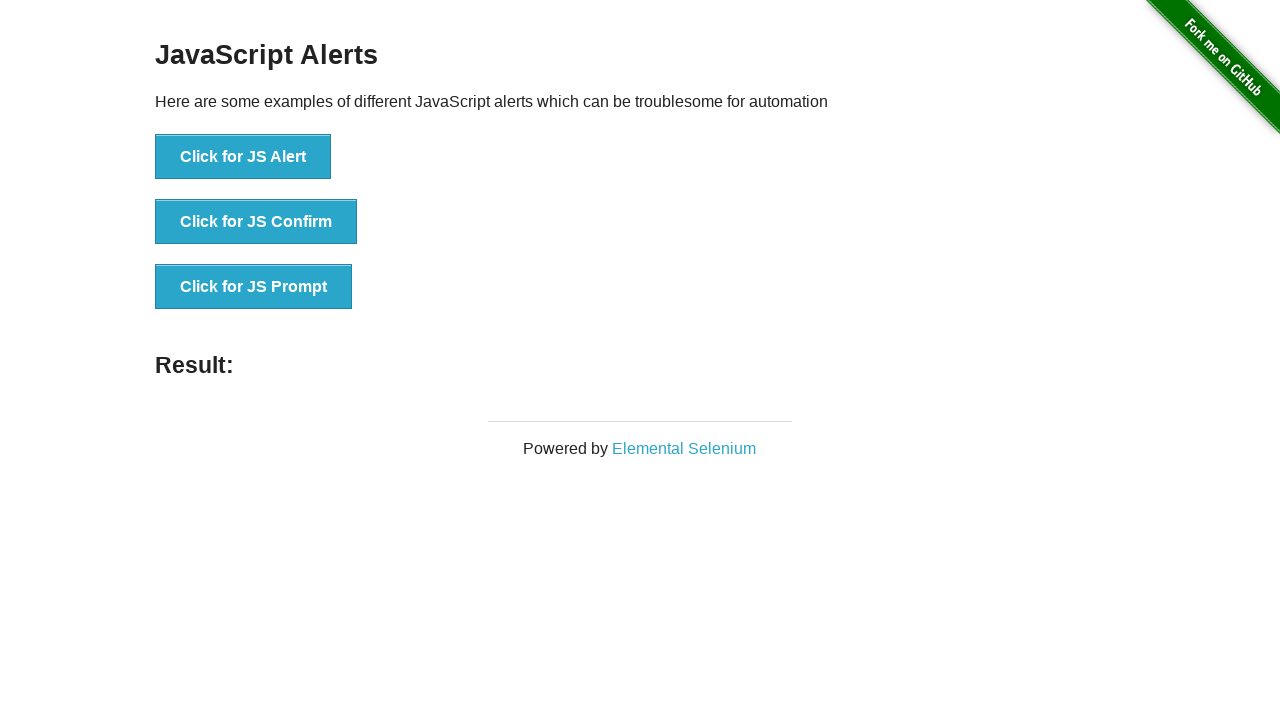

Clicked on 'Click for JS Alert' button
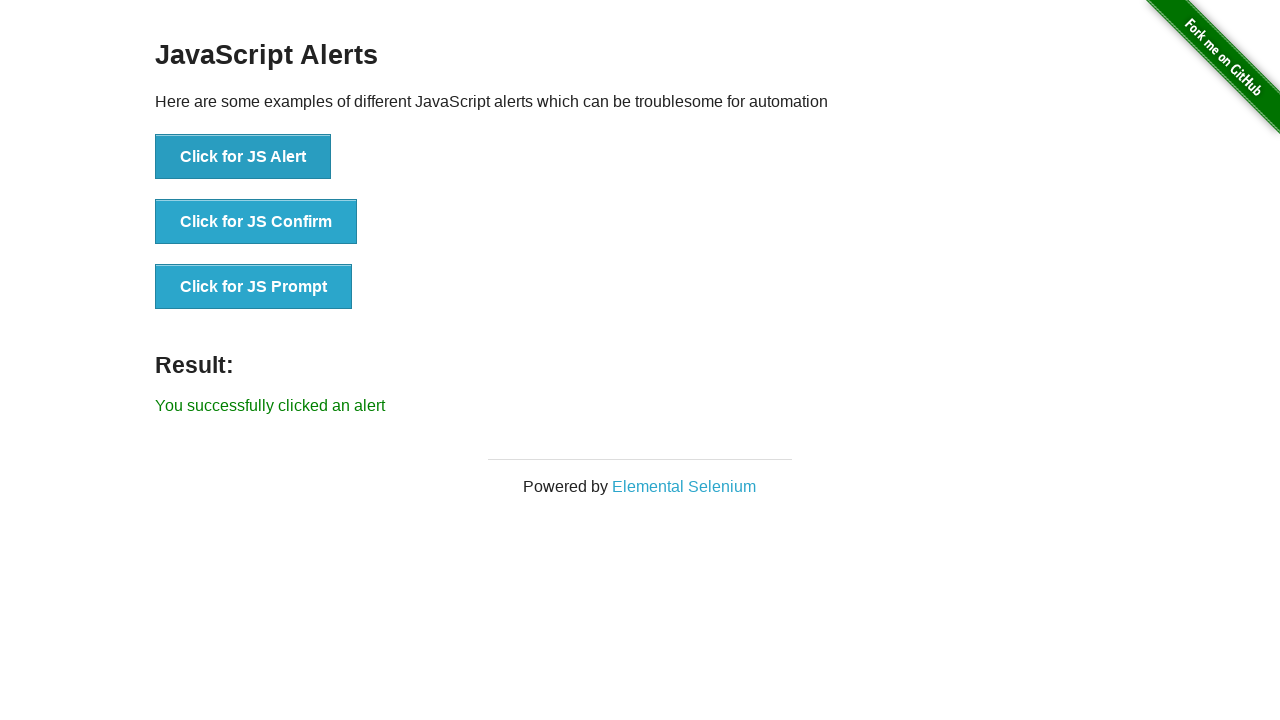

Set up dialog handler to accept alert with message 'I am a JS Alert'
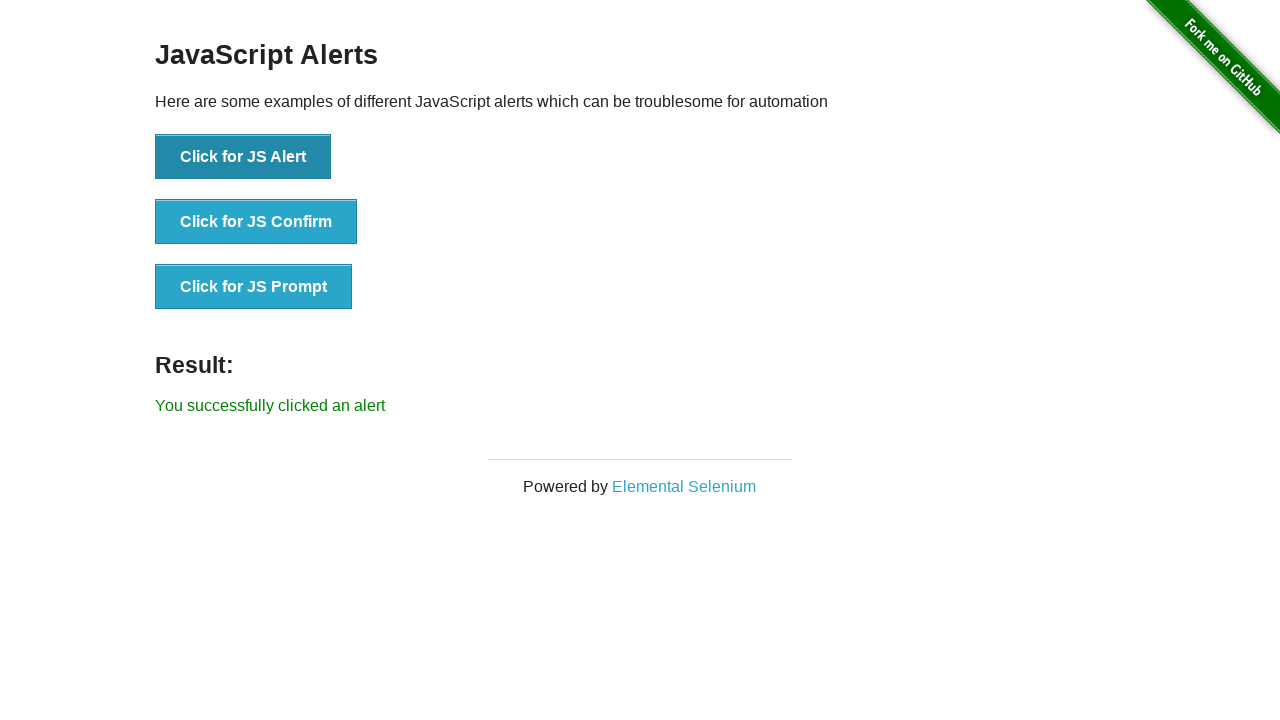

Clicked 'Click for JS Alert' button to trigger alert
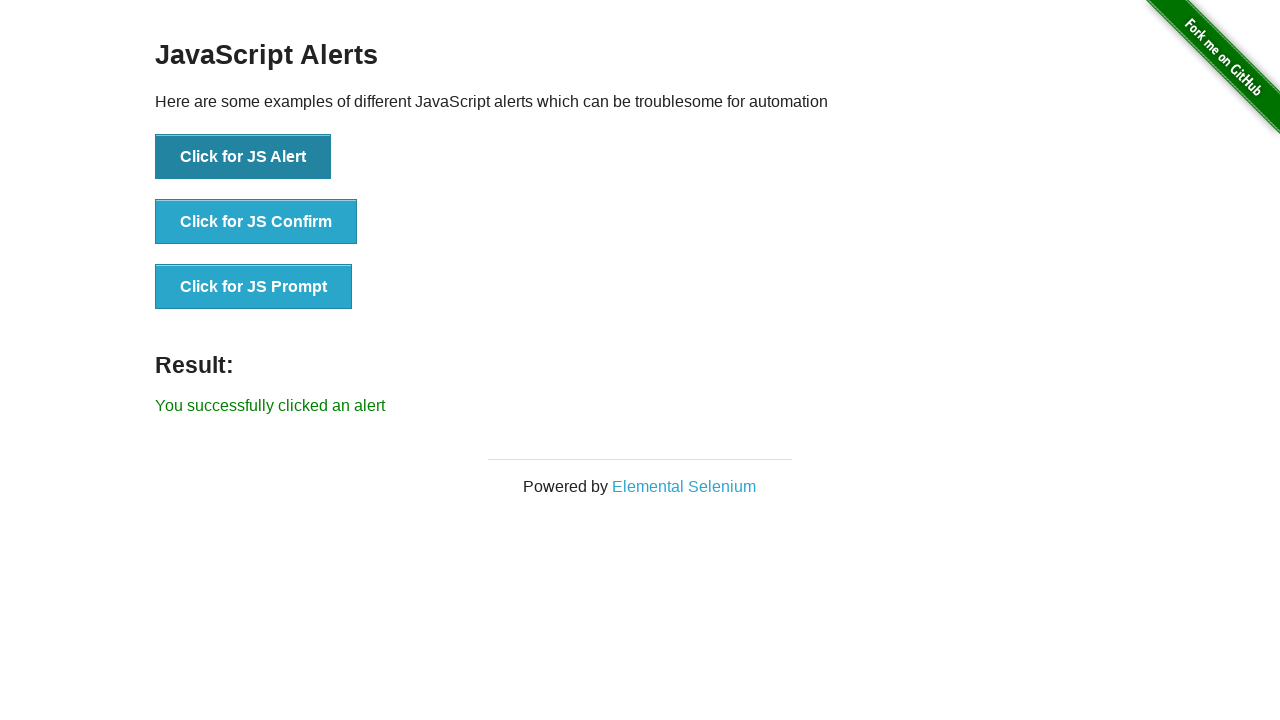

Result message element loaded
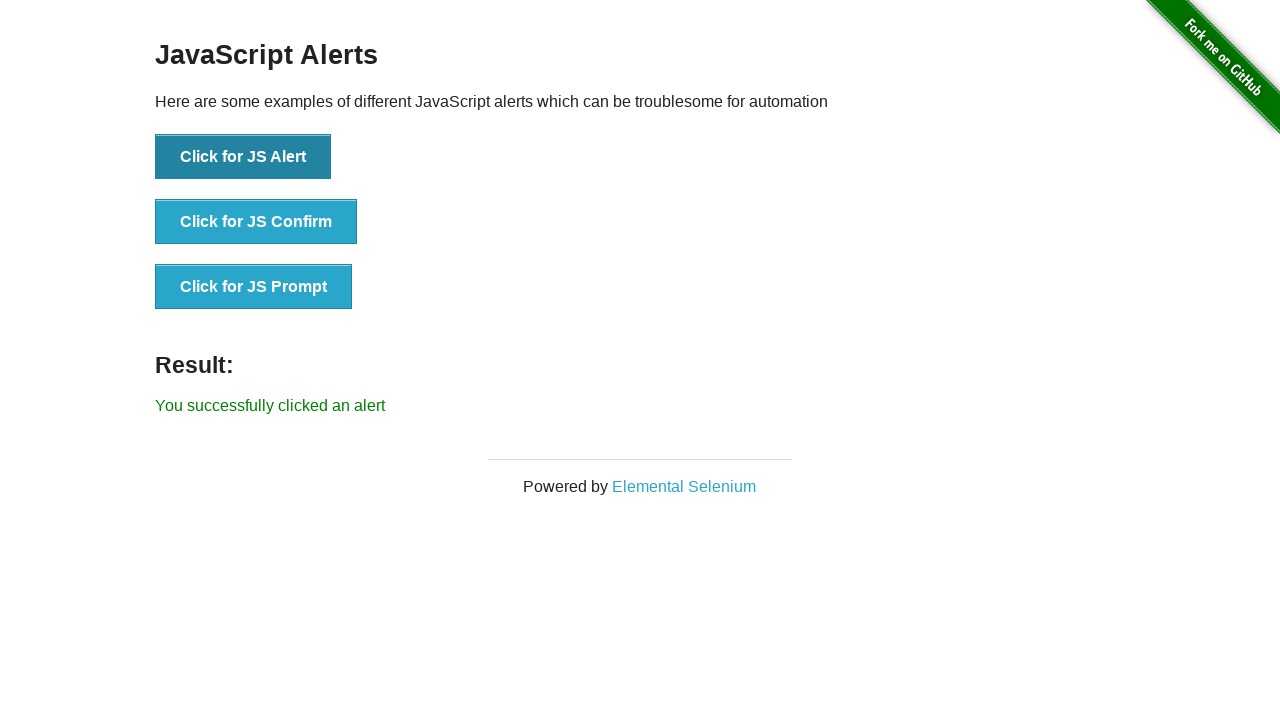

Retrieved result text: 'You successfully clicked an alert'
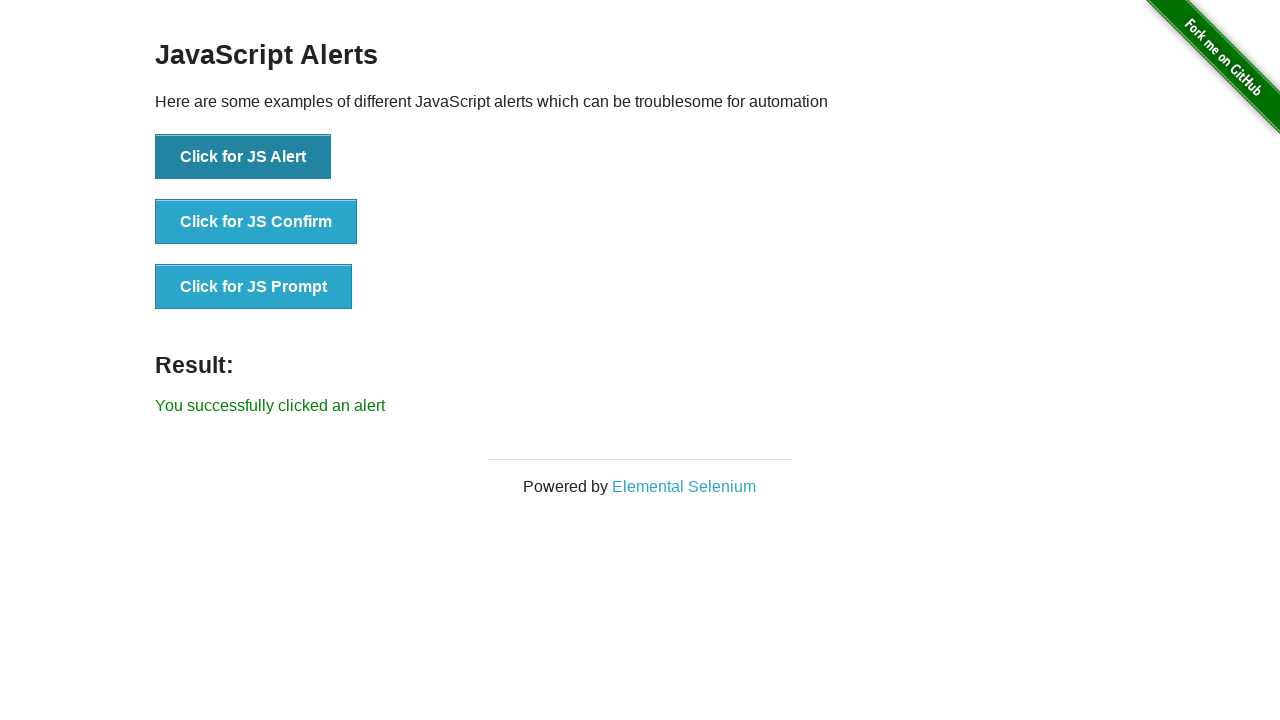

Verified result message equals 'You successfully clicked an alert'
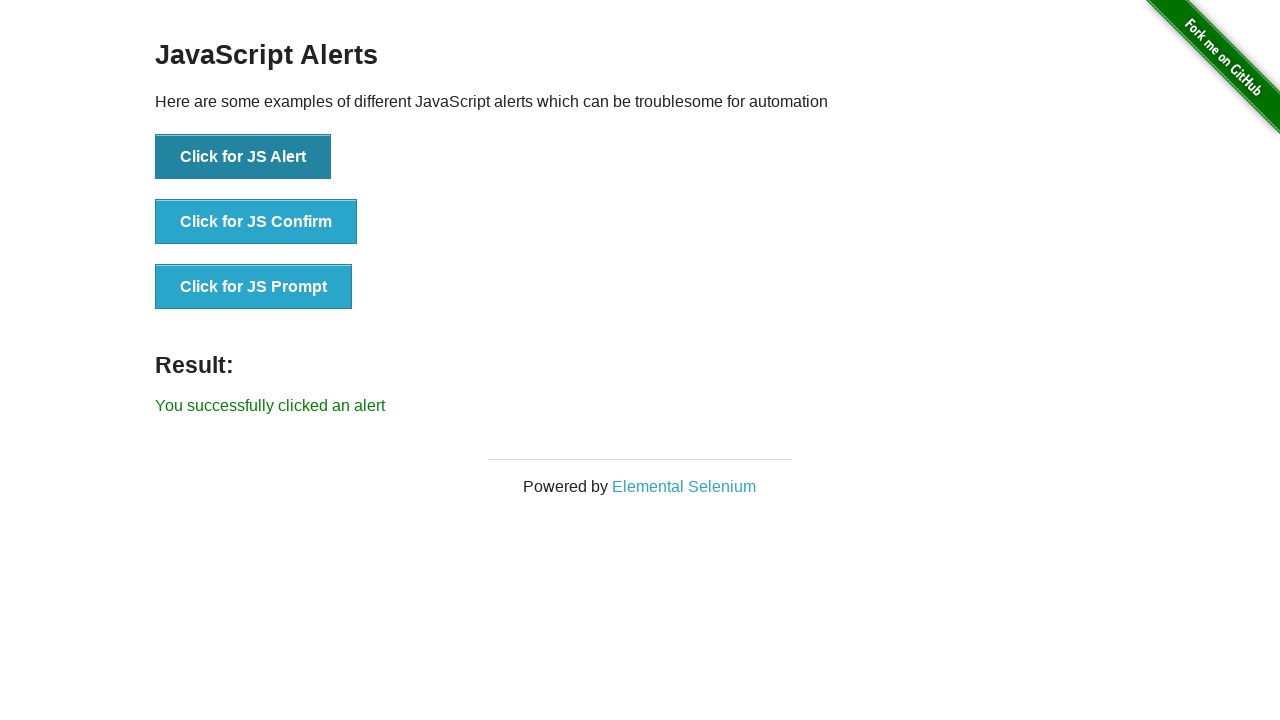

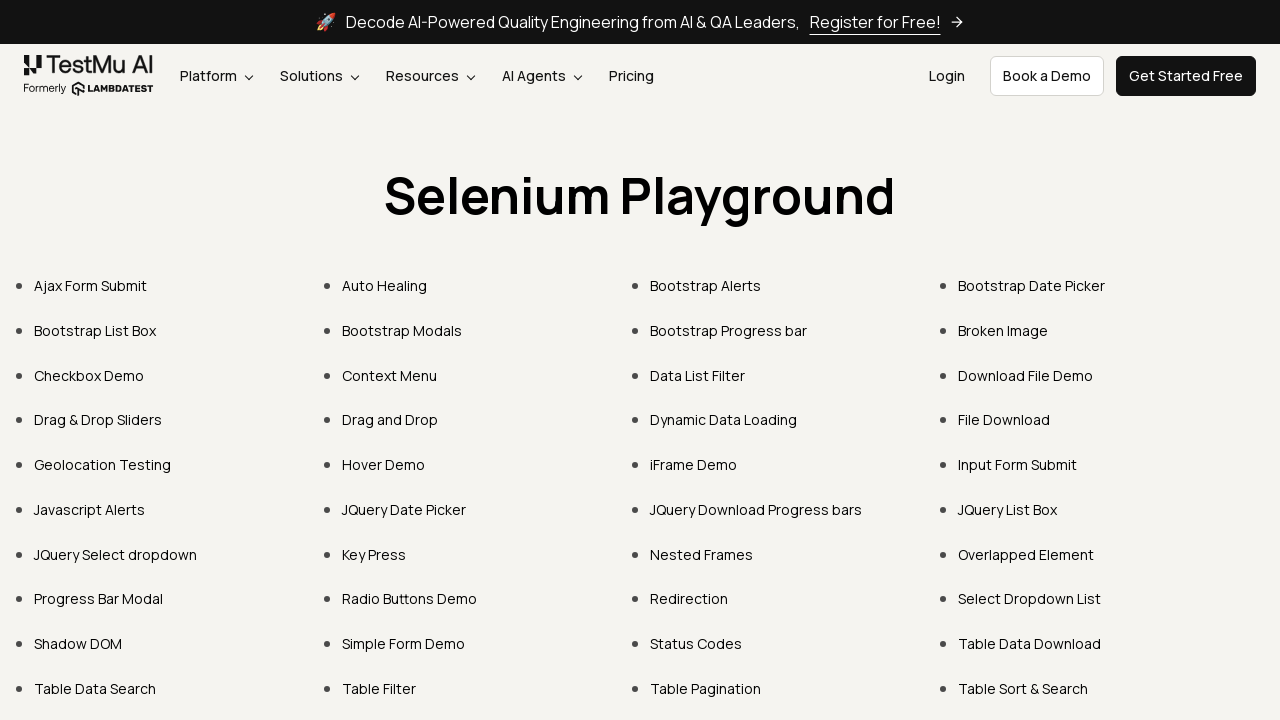